Tests window handling by clicking links to open new windows and dismissing popups

Starting URL: https://www.edureka.co/blog/handle-multiple-windows-in-selenium/

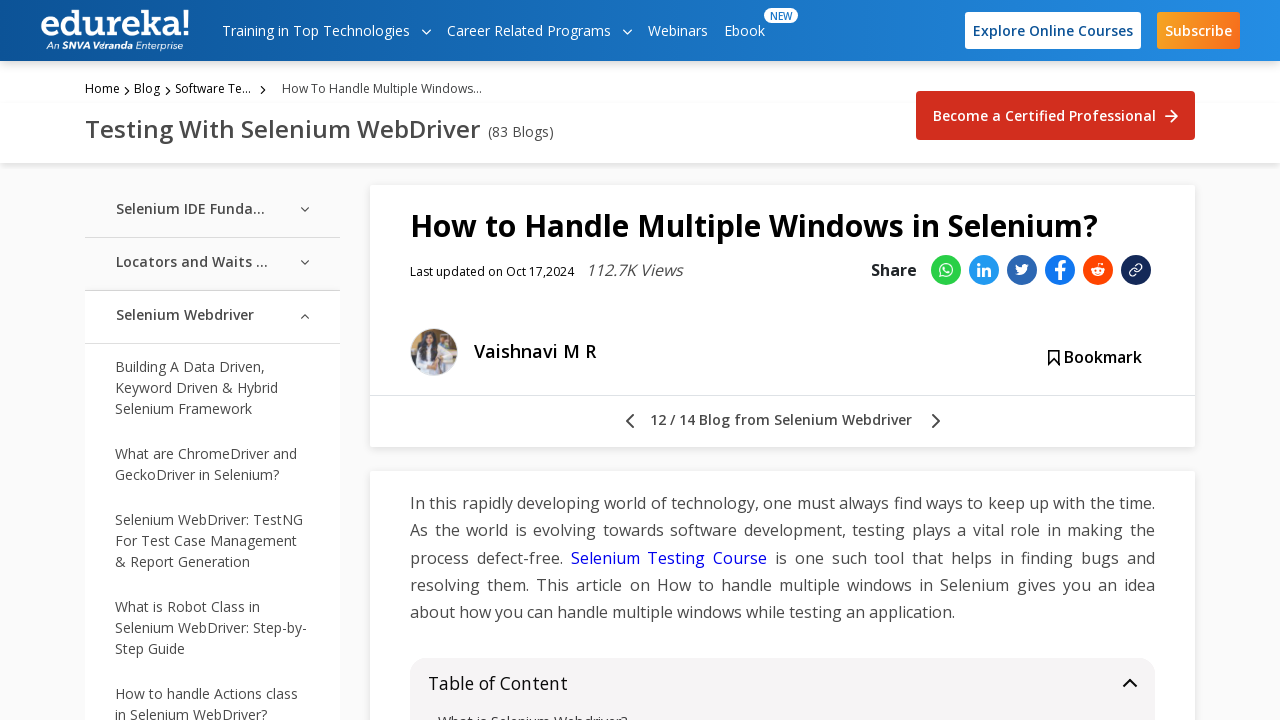

Webengage popup not found, continuing on #wzrk-cancel
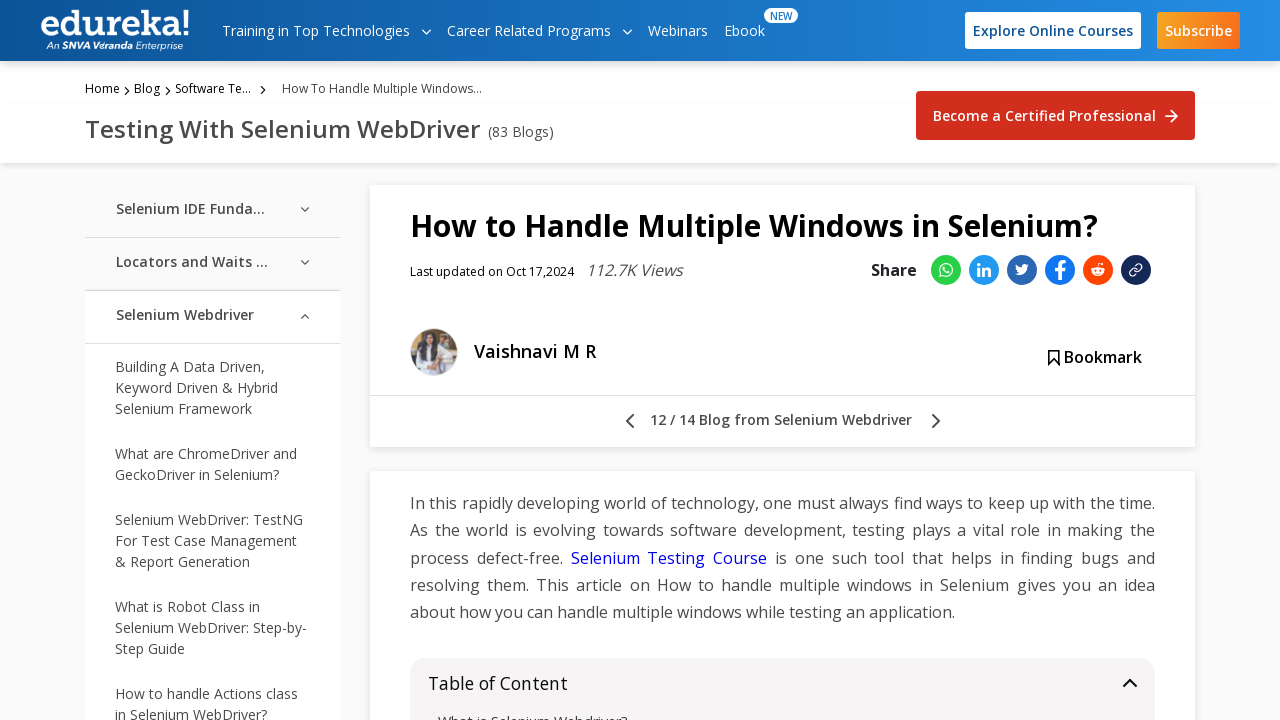

Close button popup not found, continuing on button.close span
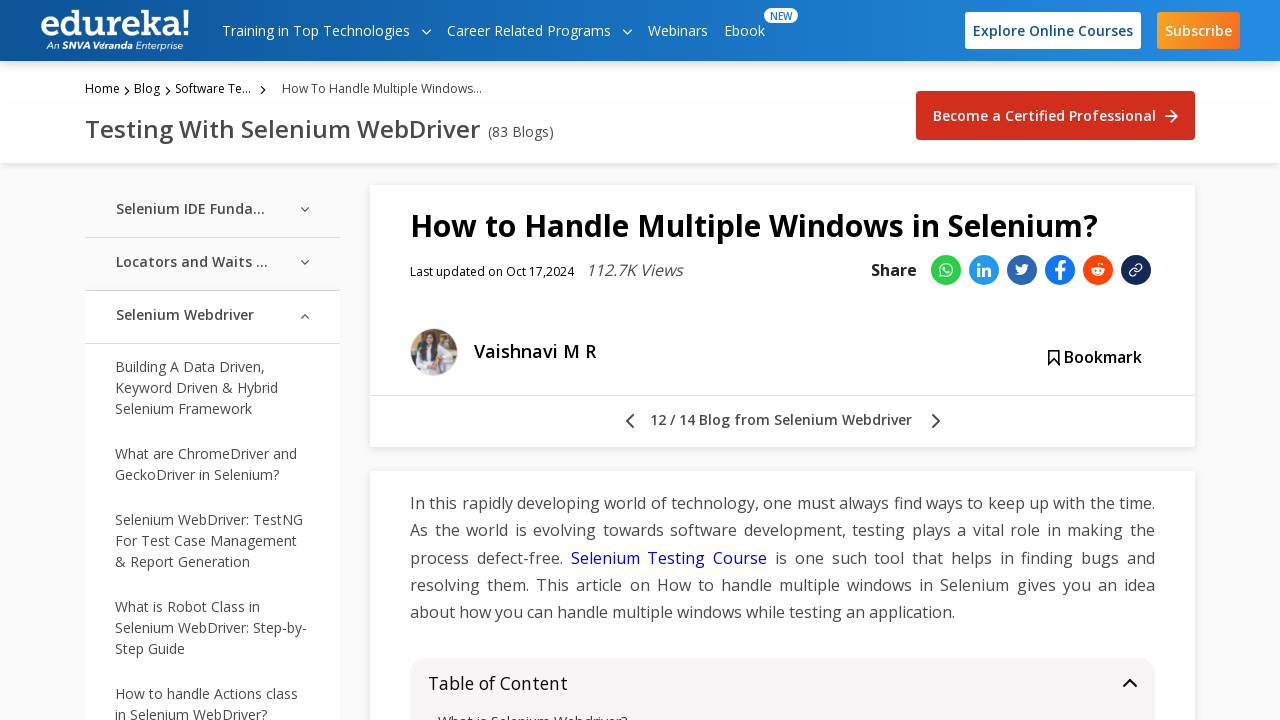

Clicked 'Explore Online Courses' link to open new window at (1053, 30) on text='Explore Online Courses'
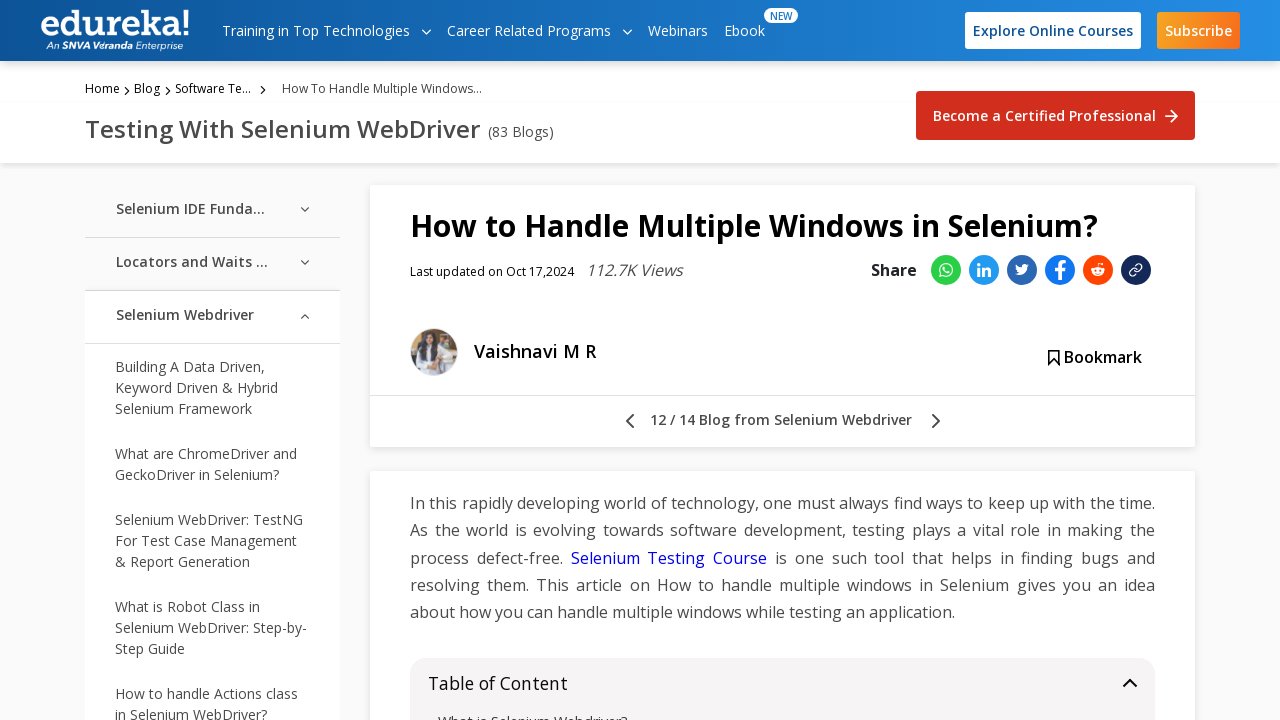

New window opened and captured
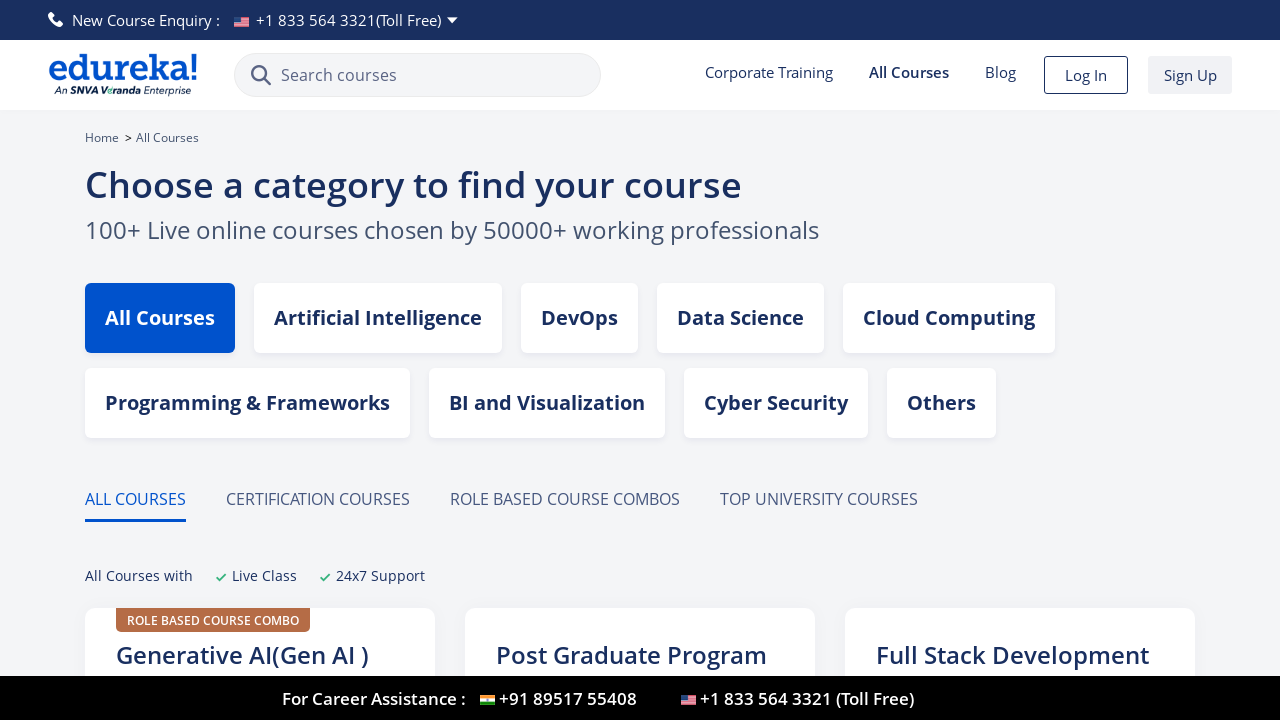

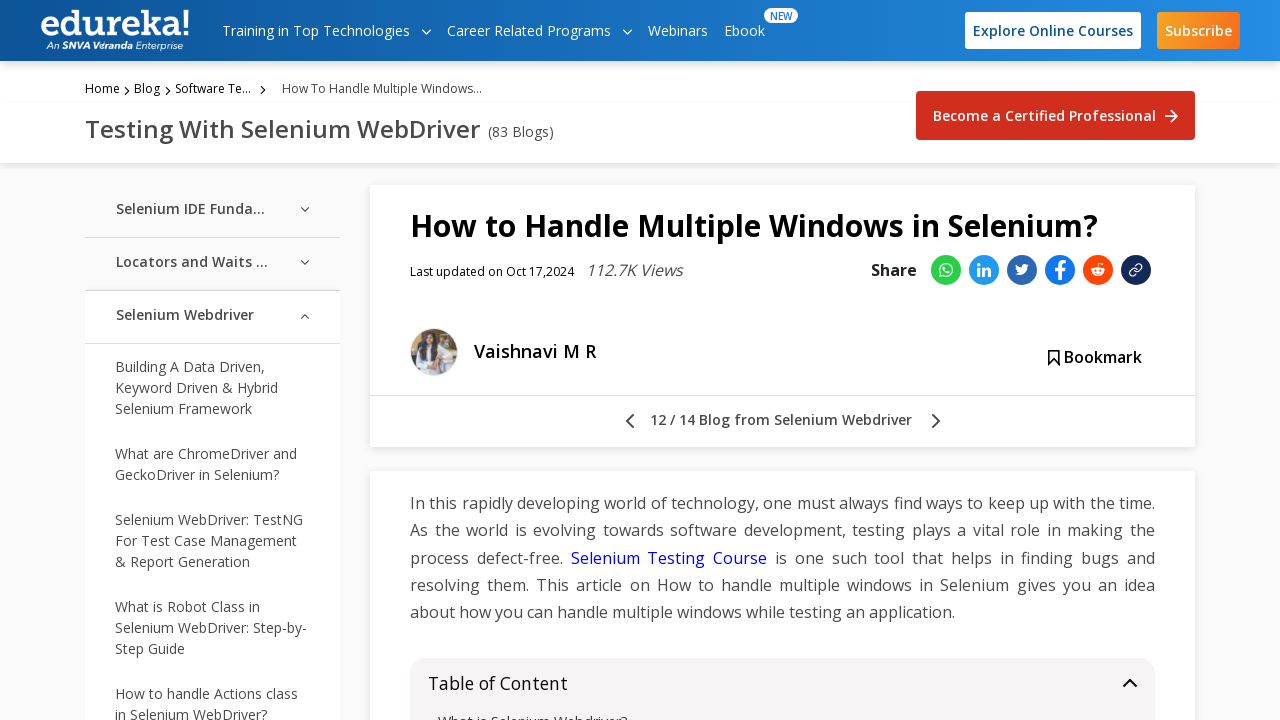